Tests alternative wait strategies by clicking an AJAX trigger button, using waitForSelector to wait for the element, then clicking and verifying text content.

Starting URL: http://uitestingplayground.com/ajax

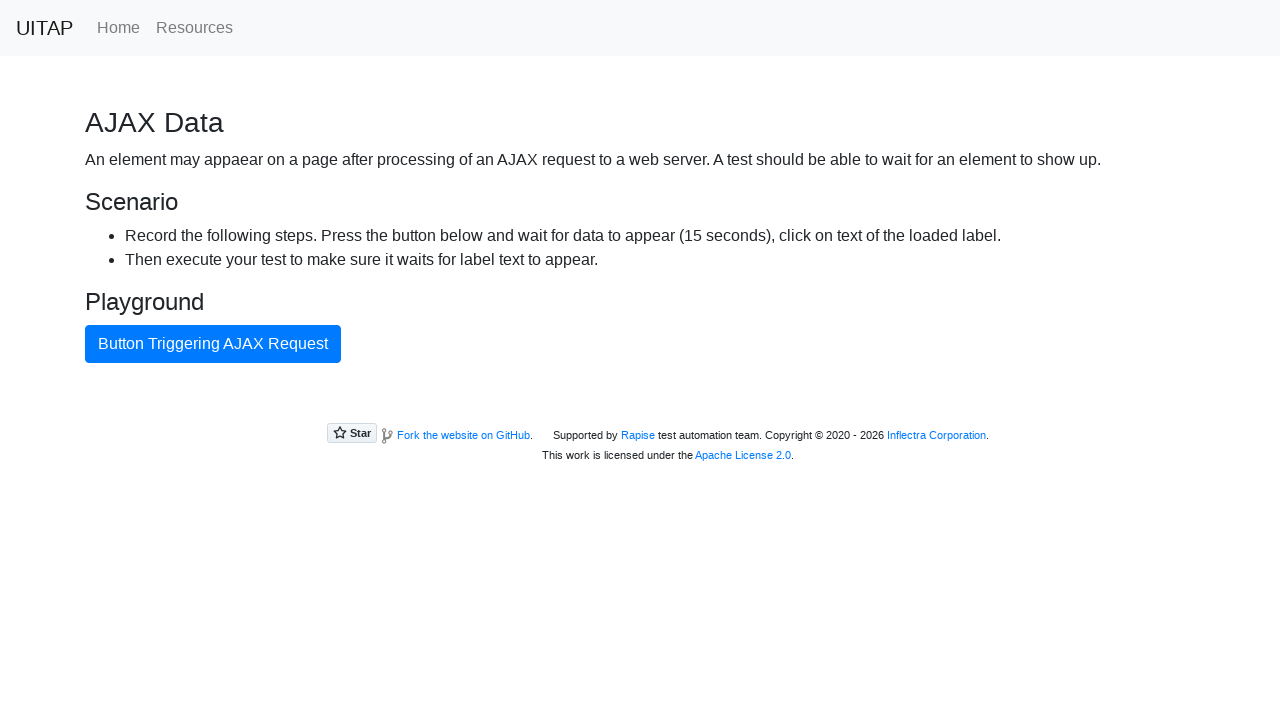

Clicked AJAX trigger button at (213, 344) on text=Button Triggering AJAX Request
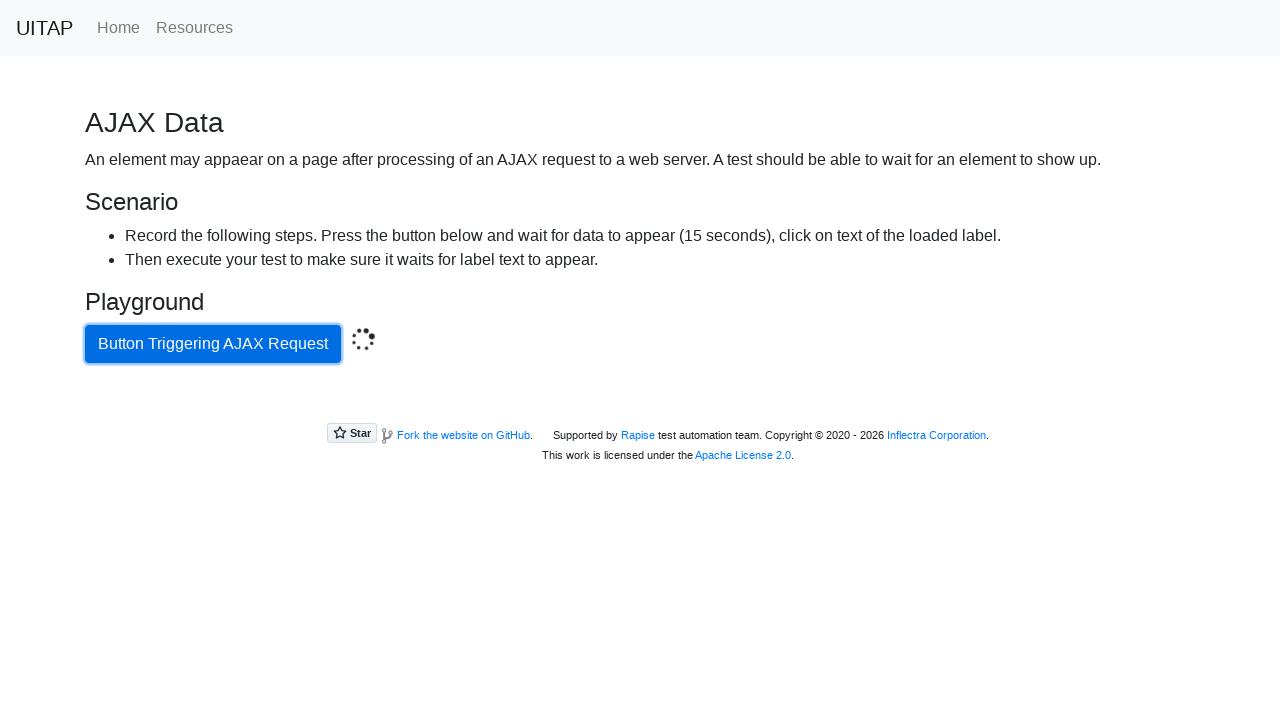

Waited for success element to load
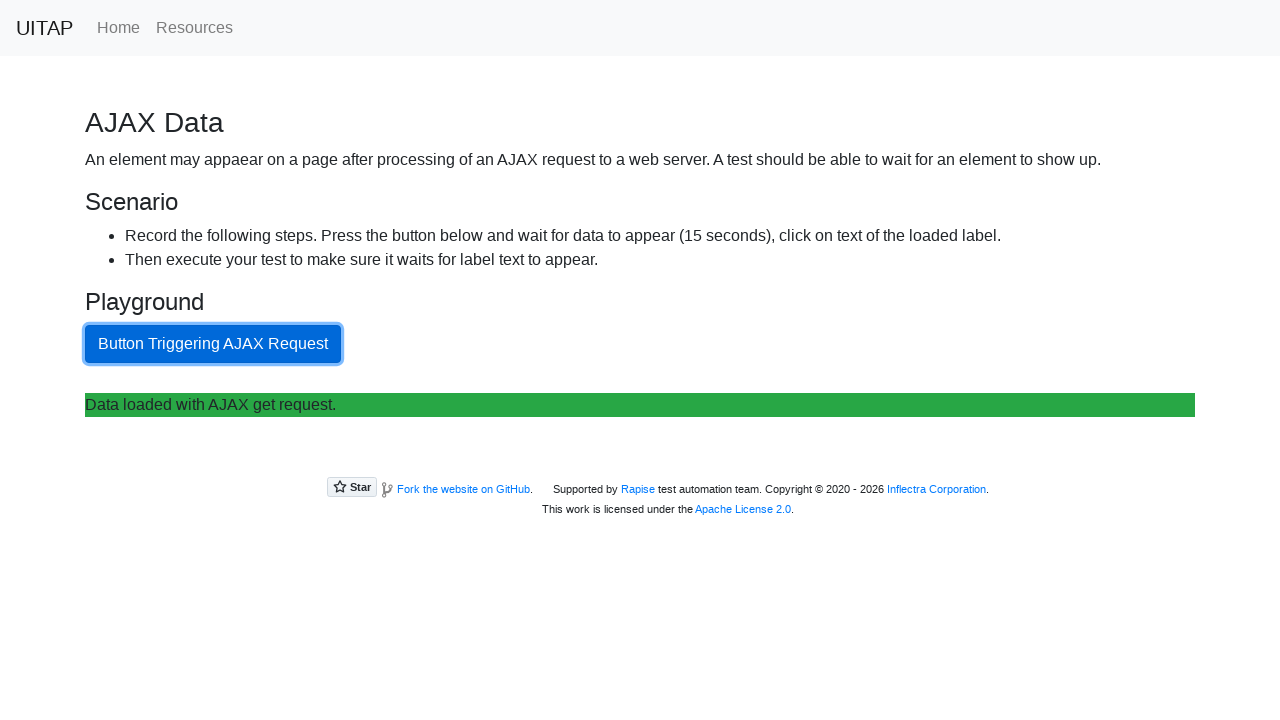

Located success button element
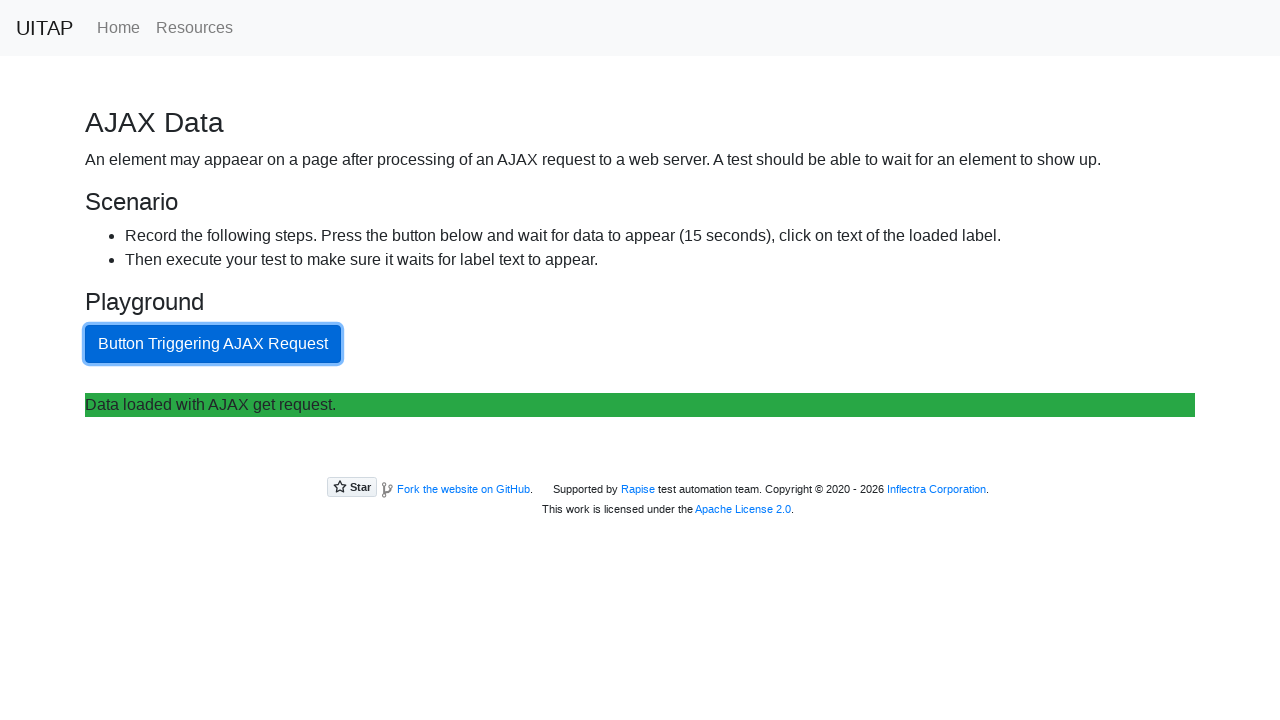

Clicked success button at (640, 405) on .bg-success
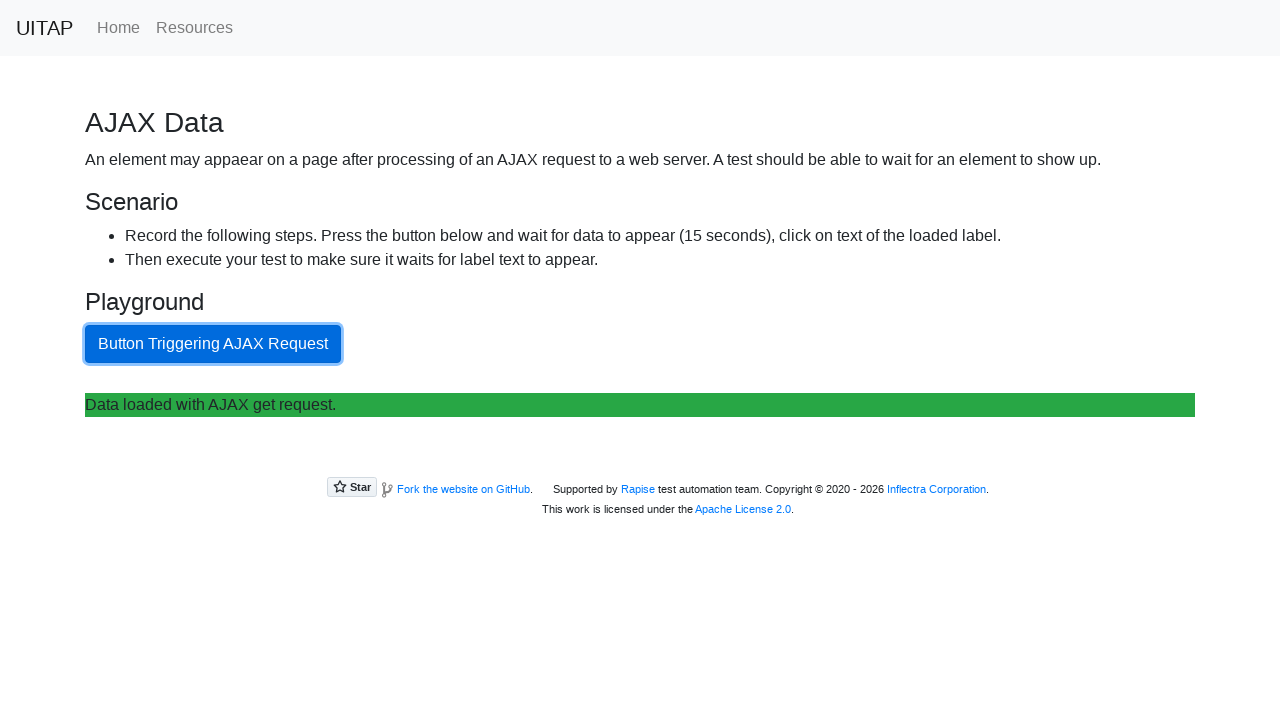

Retrieved text content from success button
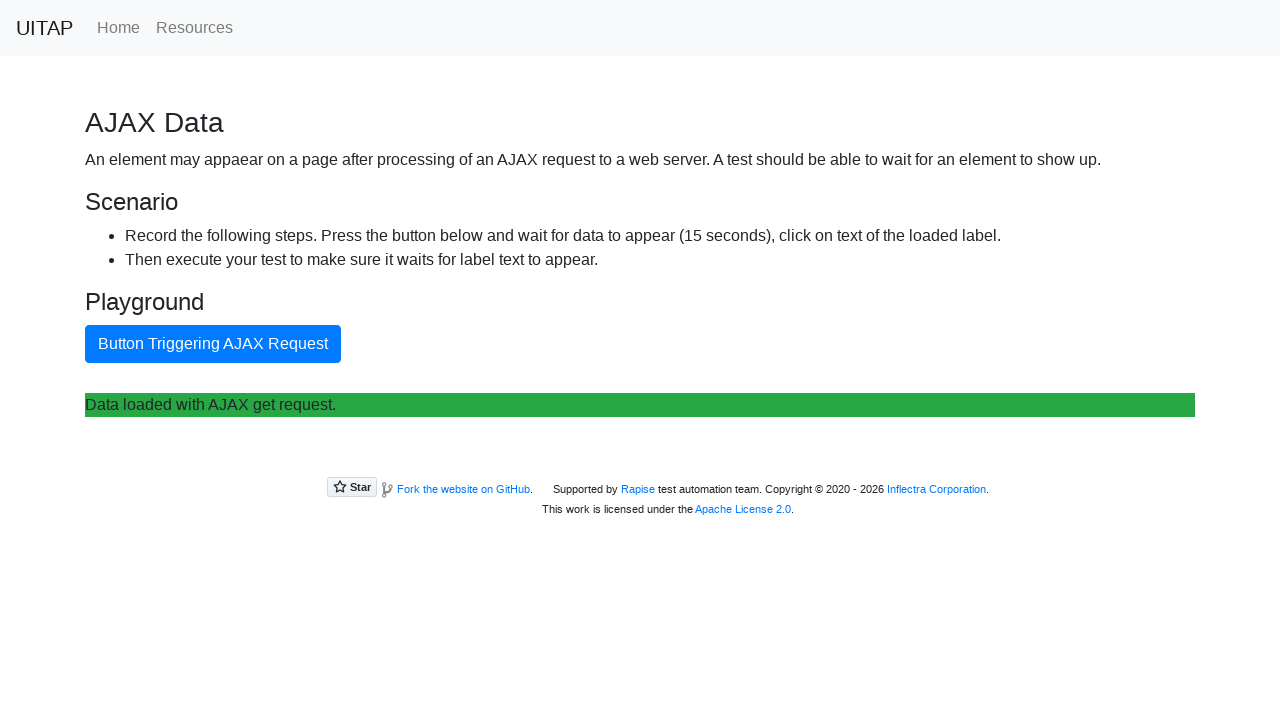

Verified success message is present
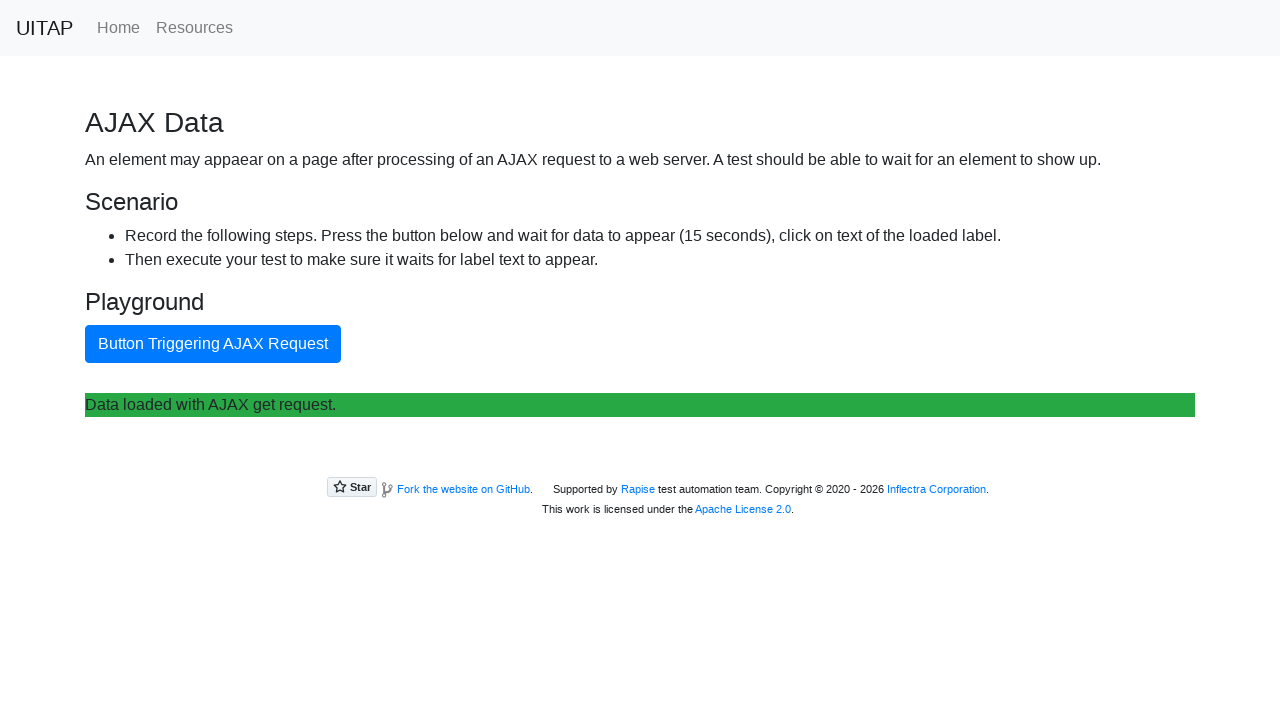

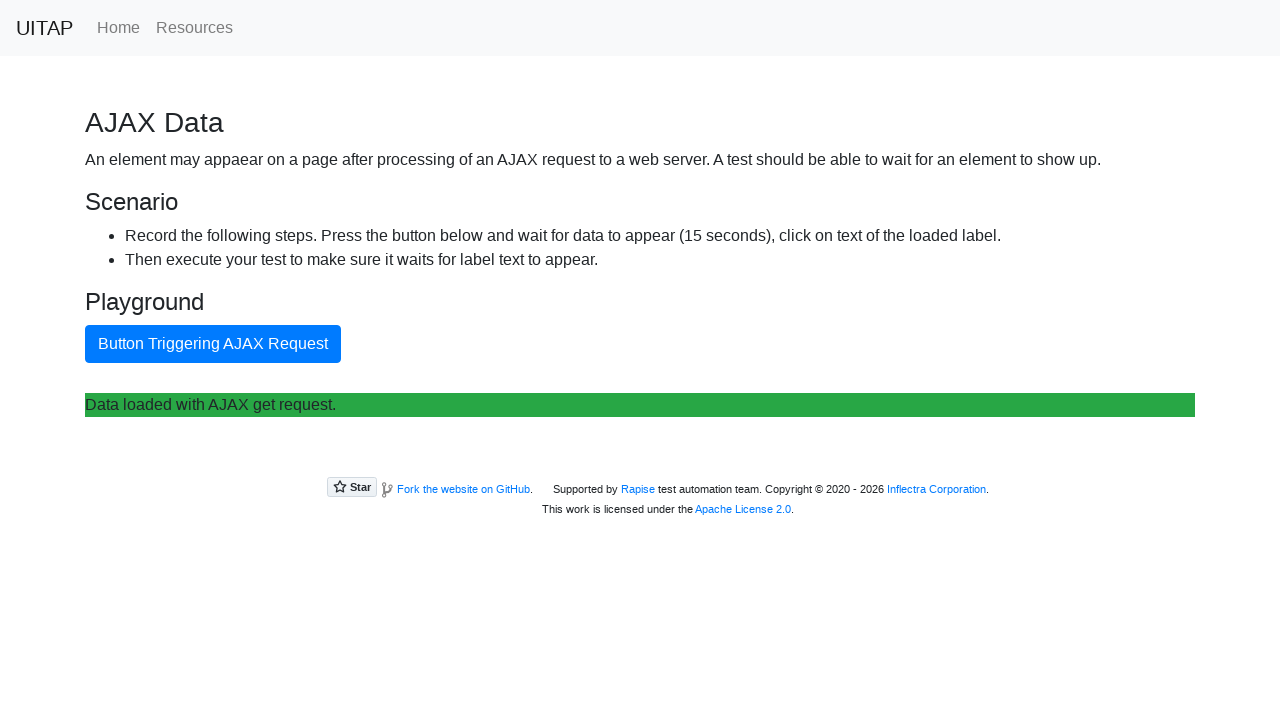